Navigates to a file upload page and tests the file upload functionality by uploading a test file

Starting URL: https://the-internet.herokuapp.com/upload

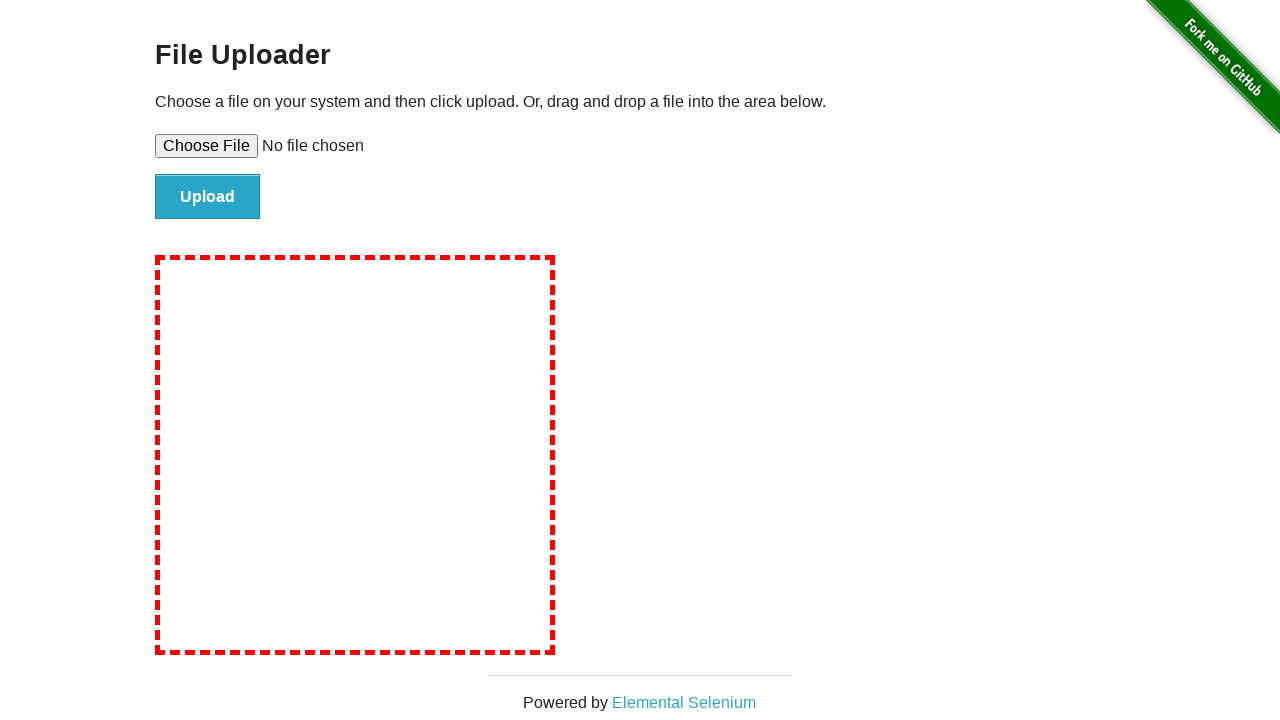

Waited for file upload element to be present
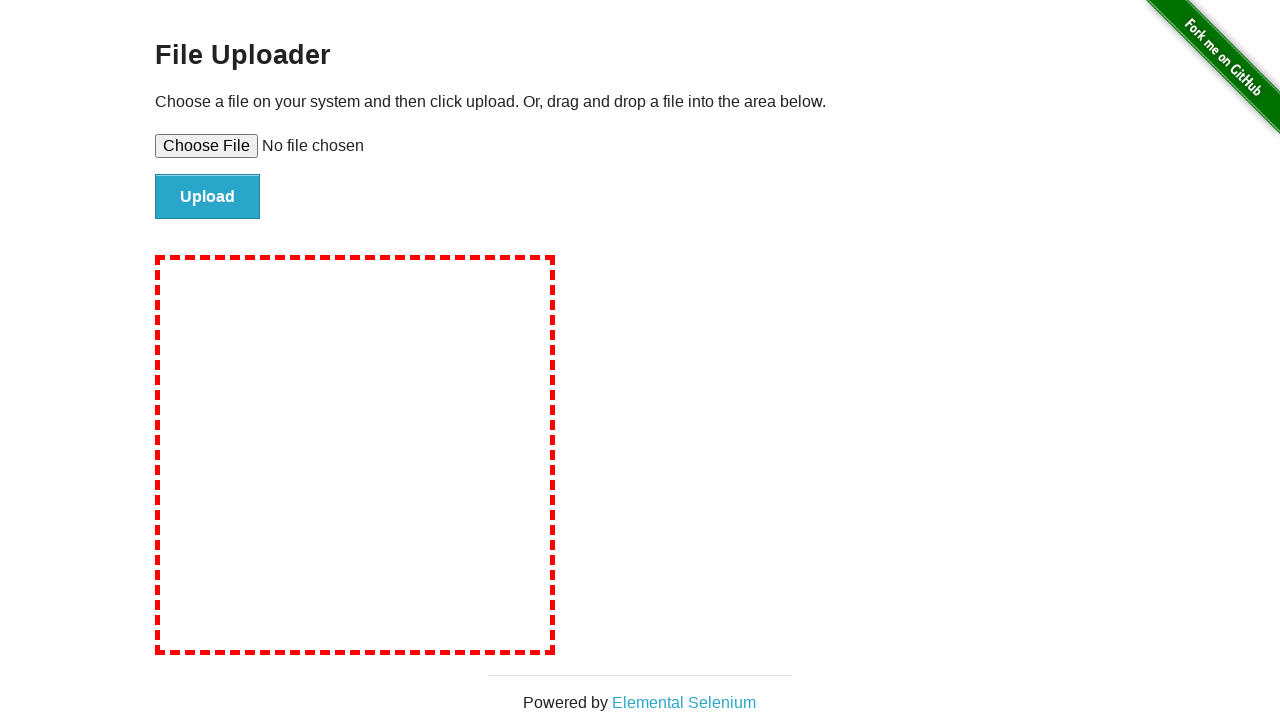

Set test image file (test_image.jpeg) in file upload input
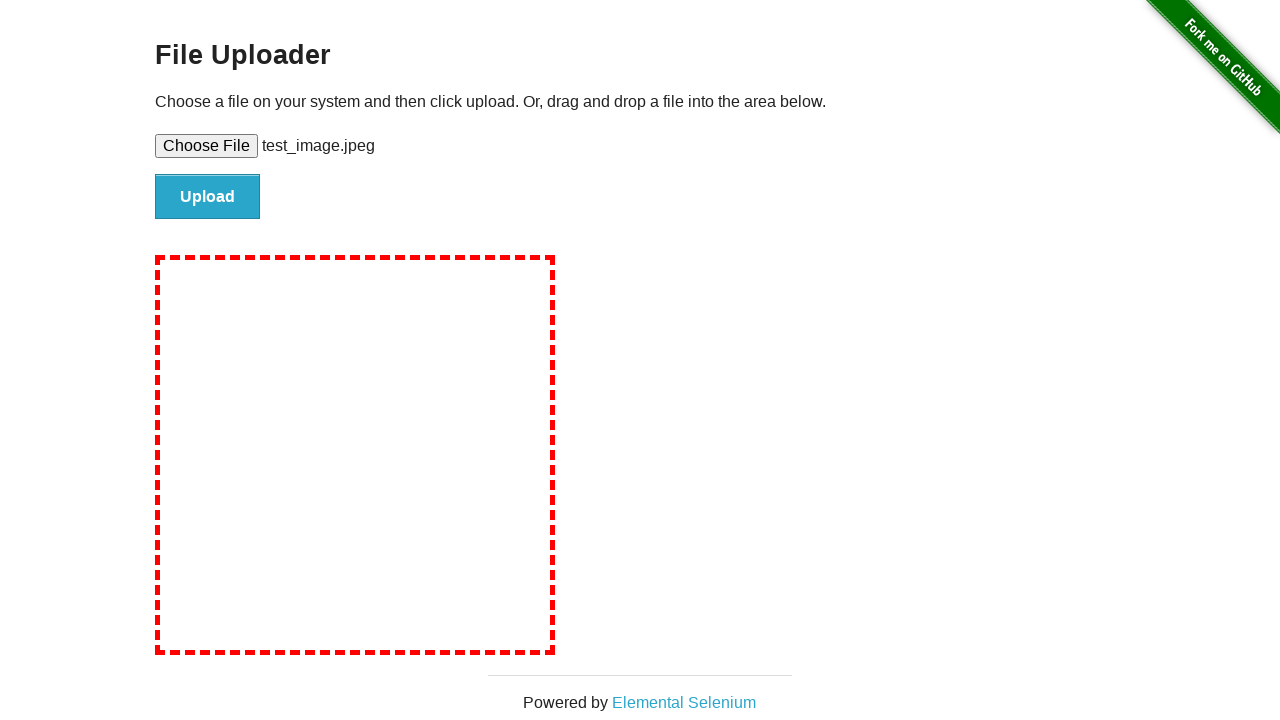

Clicked upload button to submit file at (208, 197) on #file-submit
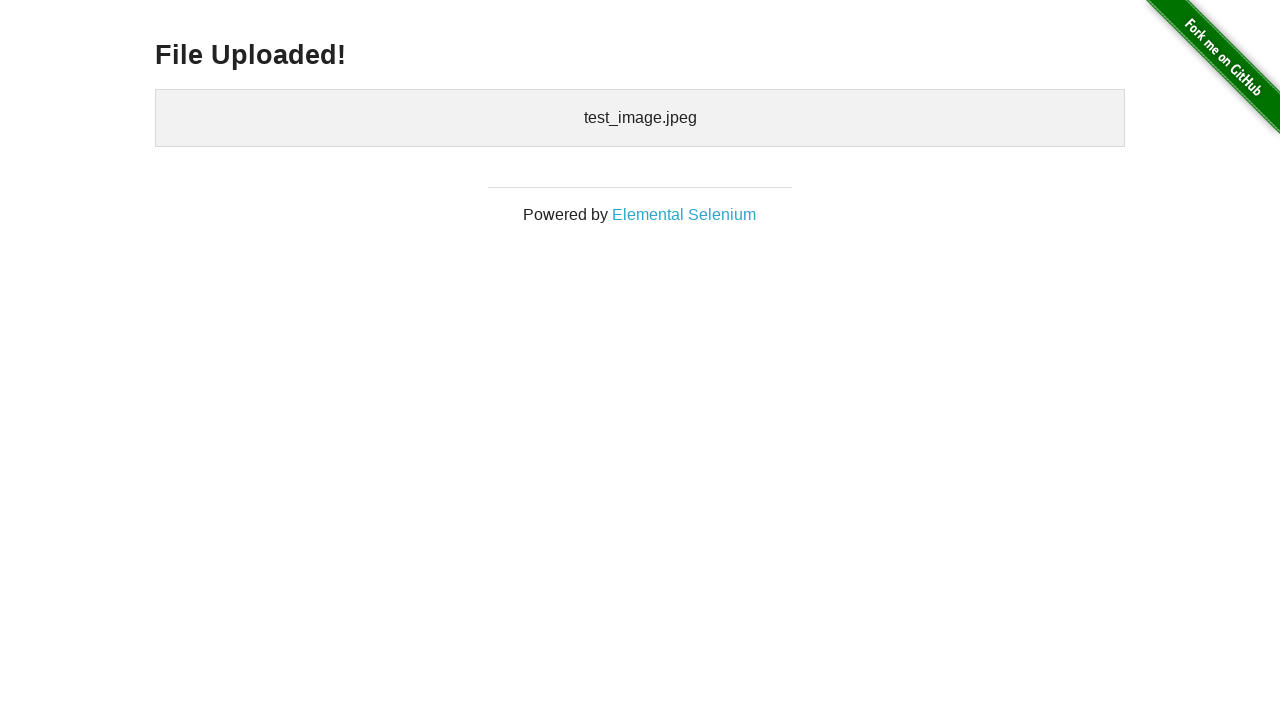

Upload confirmation element loaded - file upload successful
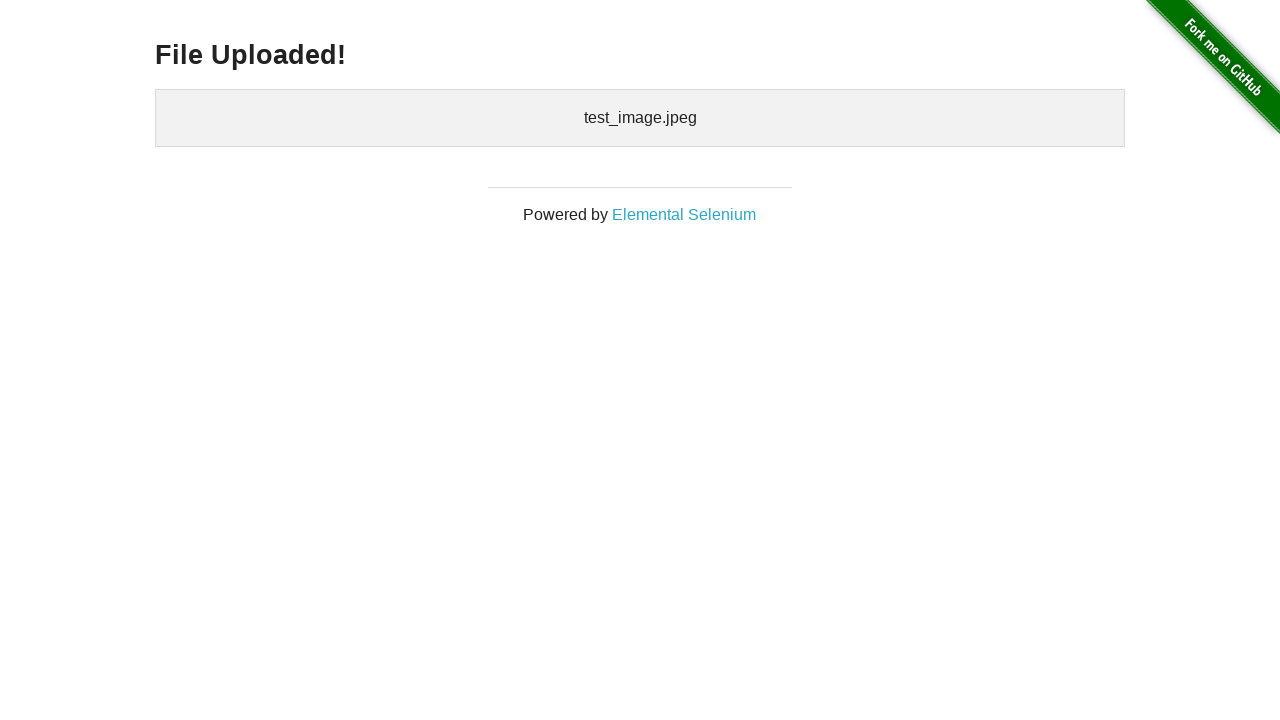

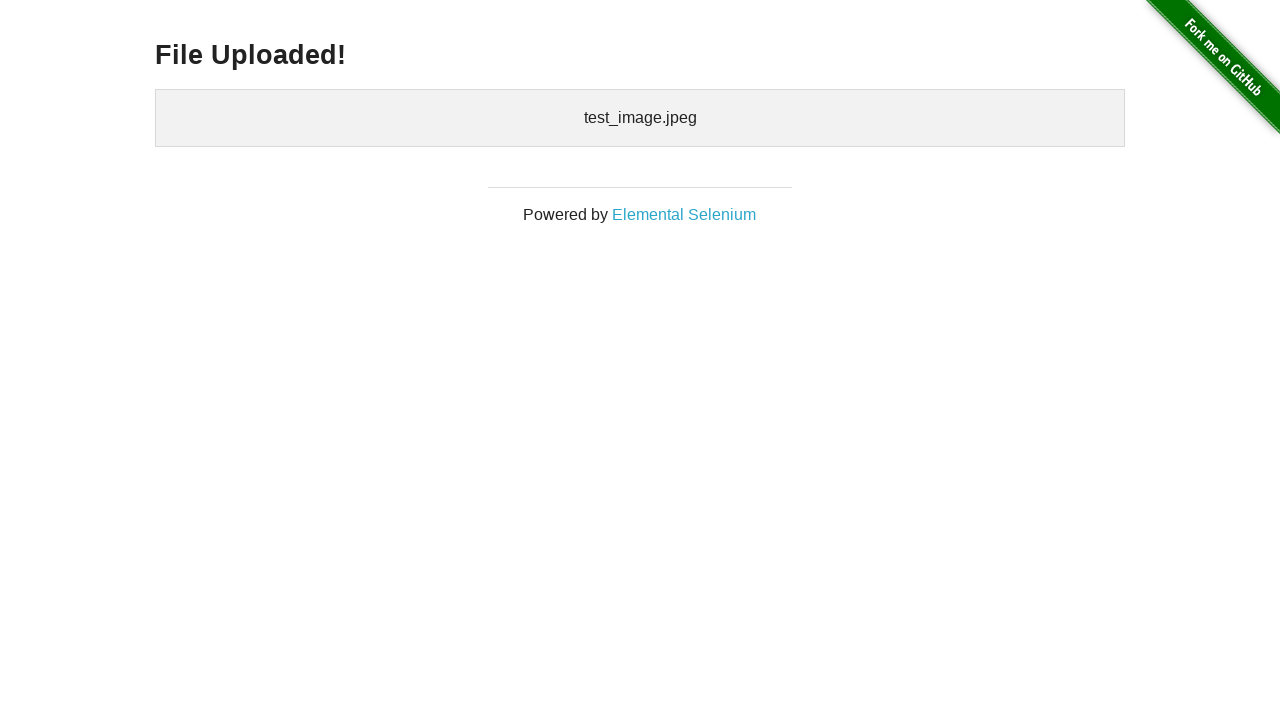